Tests that clicking Clear completed removes all completed todo items

Starting URL: https://demo.playwright.dev/todomvc

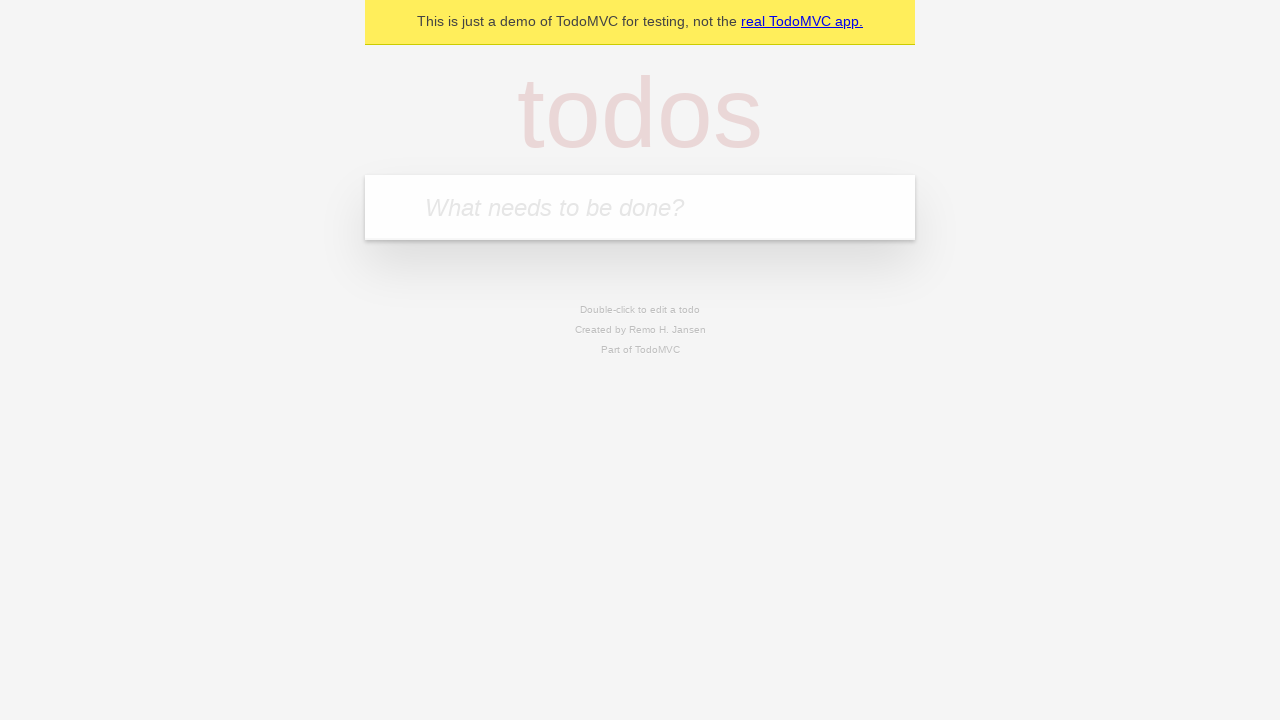

Filled new todo input with 'feed the cat' on internal:attr=[placeholder="What needs to be done?"i]
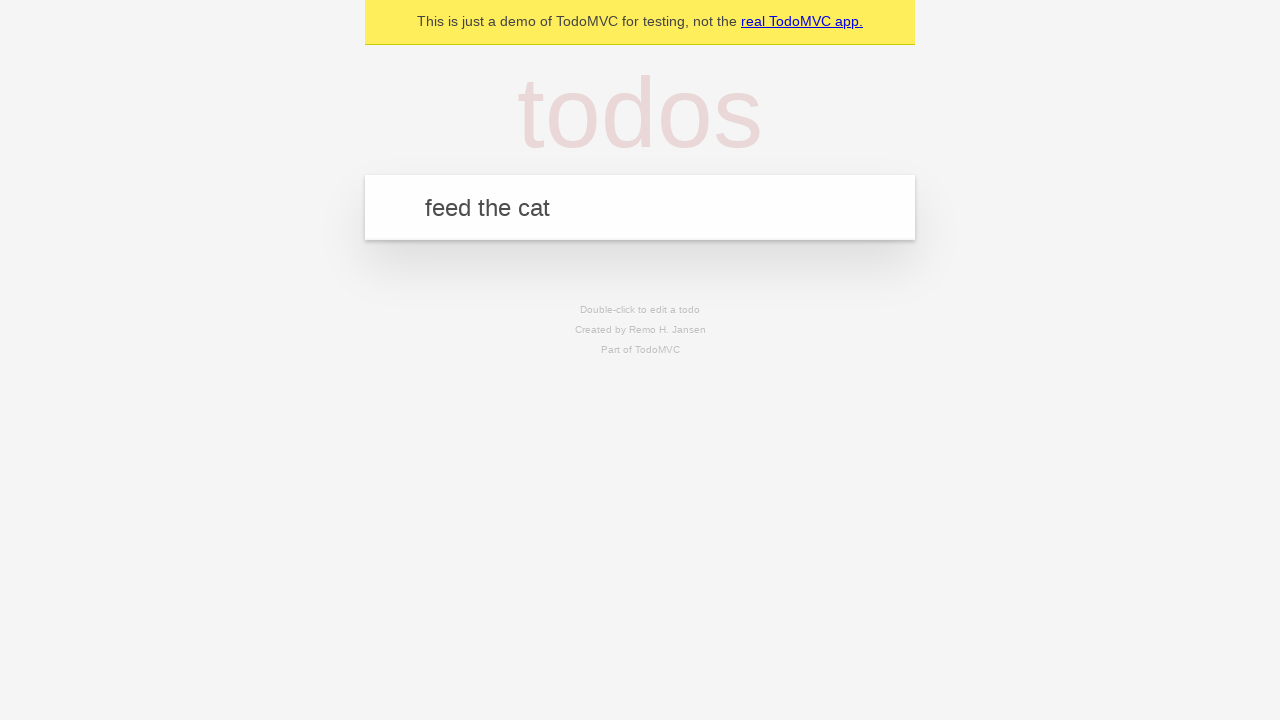

Pressed Enter to add first todo item on internal:attr=[placeholder="What needs to be done?"i]
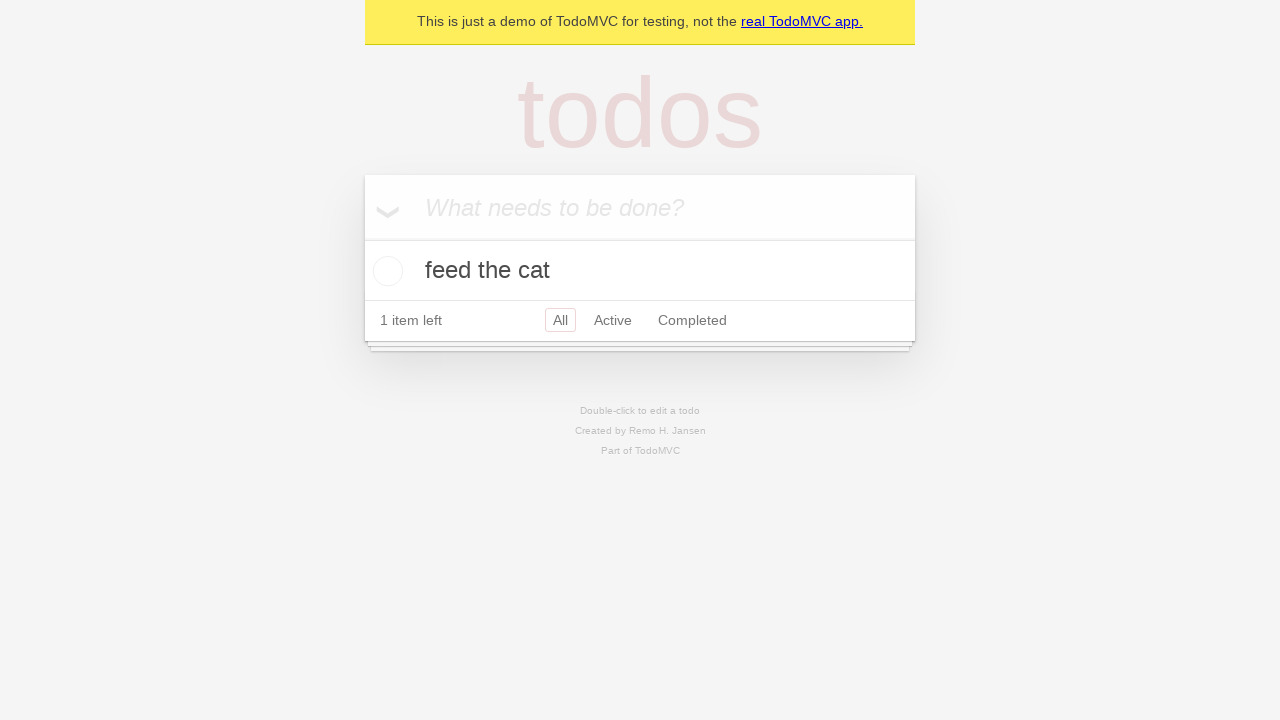

Filled new todo input with 'book a doctors appointment' on internal:attr=[placeholder="What needs to be done?"i]
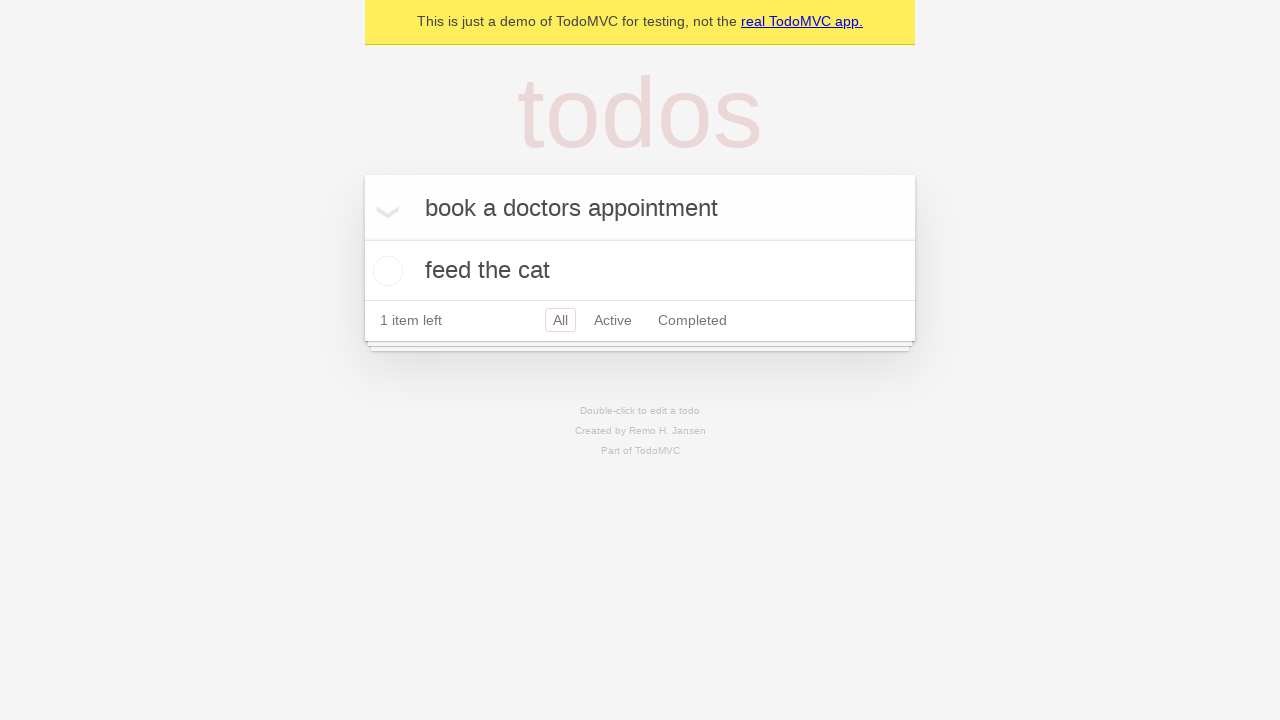

Pressed Enter to add second todo item on internal:attr=[placeholder="What needs to be done?"i]
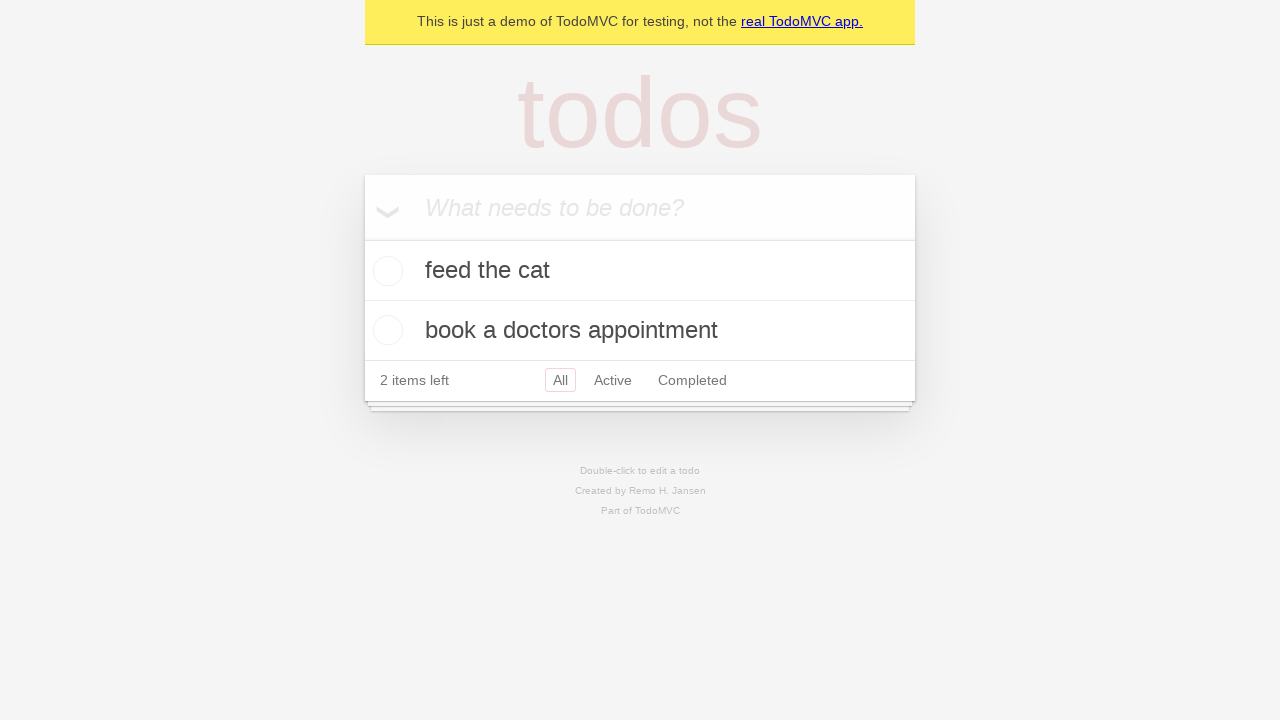

Filled new todo input with 'buy groceries' on internal:attr=[placeholder="What needs to be done?"i]
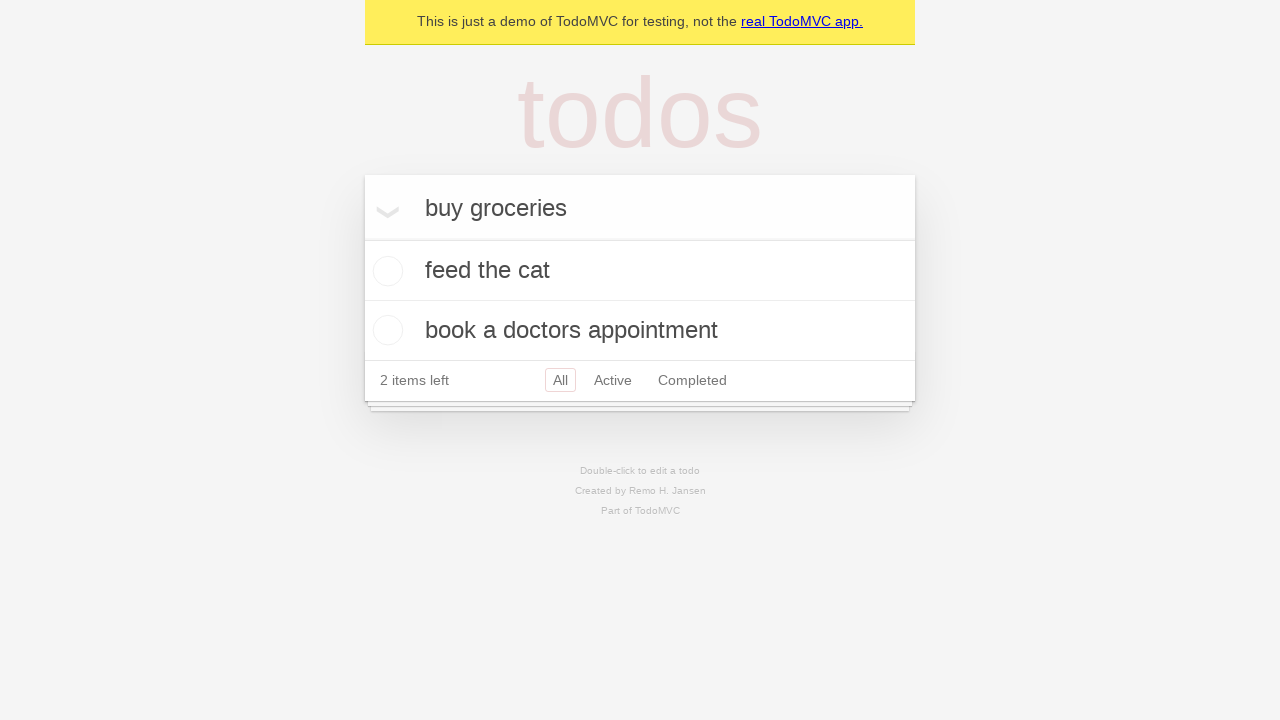

Pressed Enter to add third todo item on internal:attr=[placeholder="What needs to be done?"i]
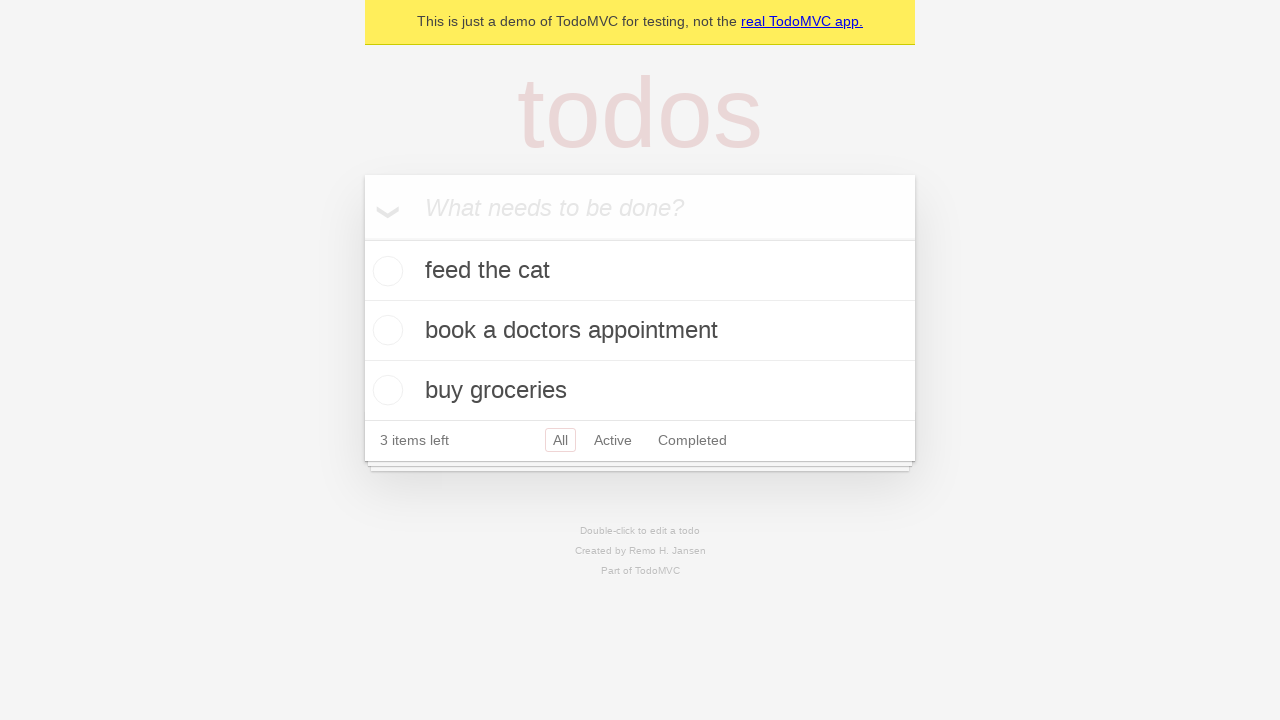

Checked the second todo item to mark it as completed at (385, 330) on internal:testid=[data-testid="todo-item"s] >> nth=1 >> internal:role=checkbox
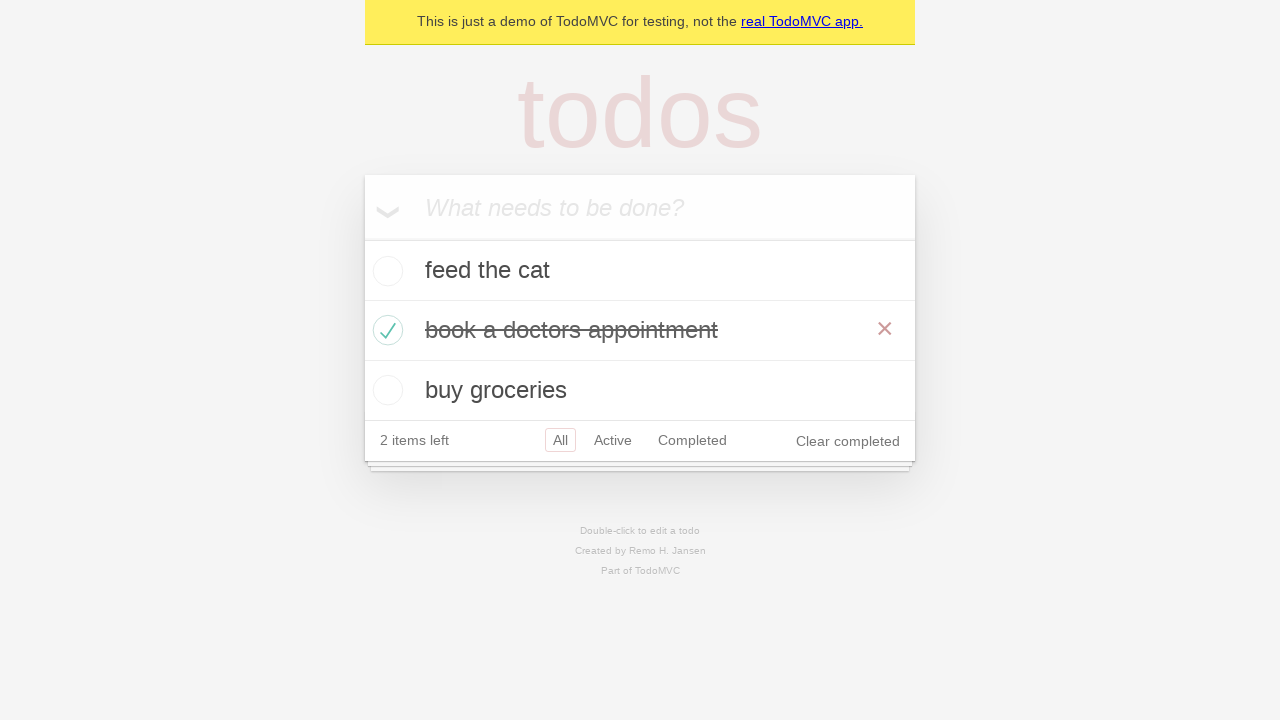

Clicked 'Clear completed' button to remove completed items at (848, 441) on internal:role=button[name="Clear completed"i]
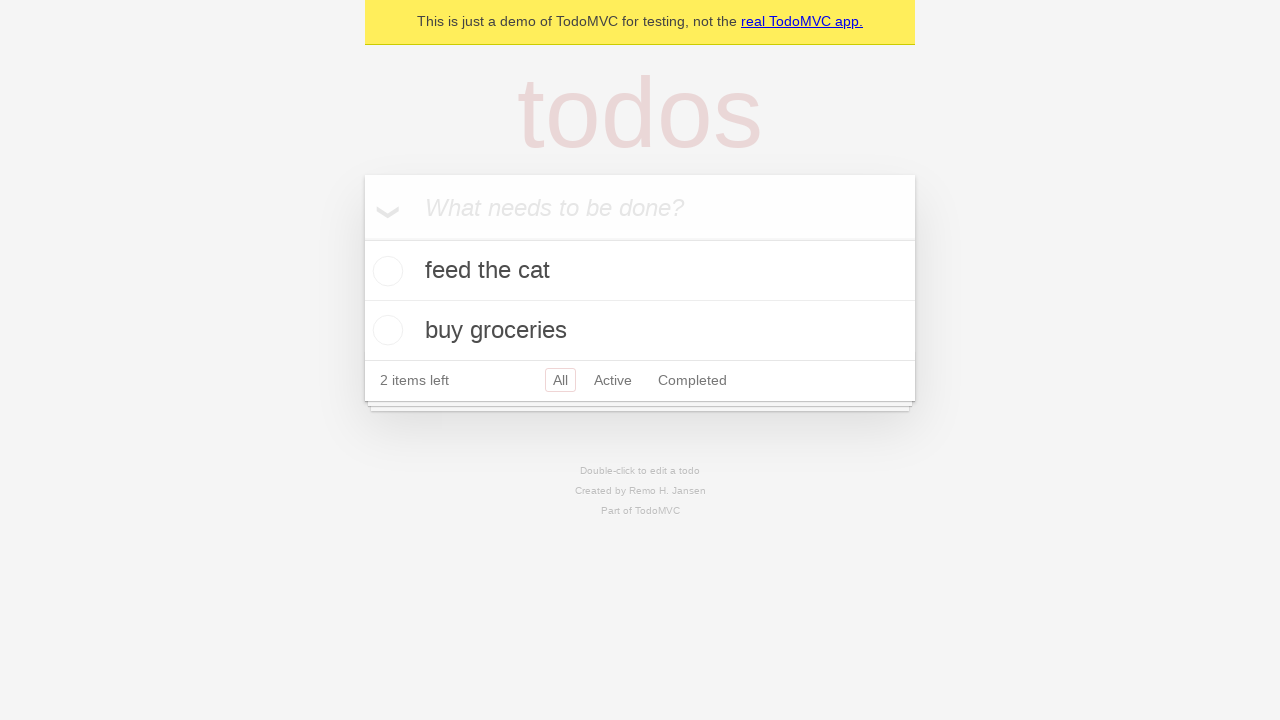

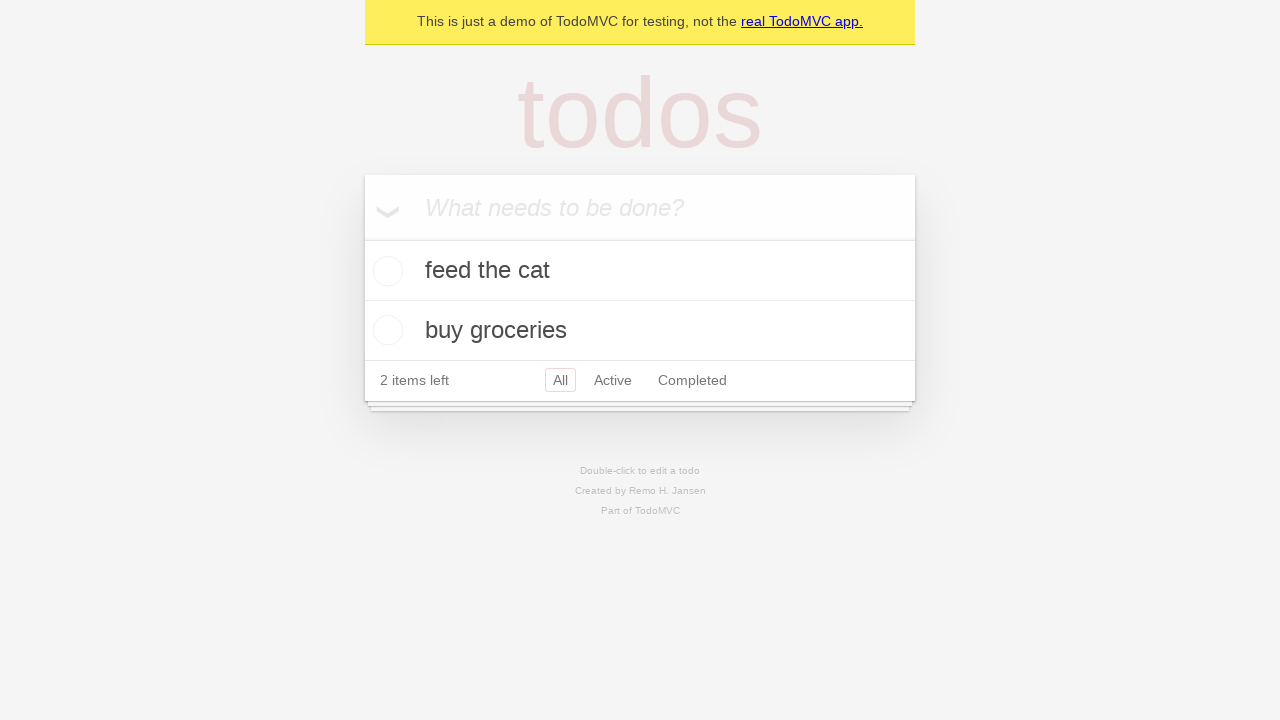